Tests the Python.org search functionality by entering "pycon" in the search field and submitting the search form, then verifying results are found.

Starting URL: http://www.python.org

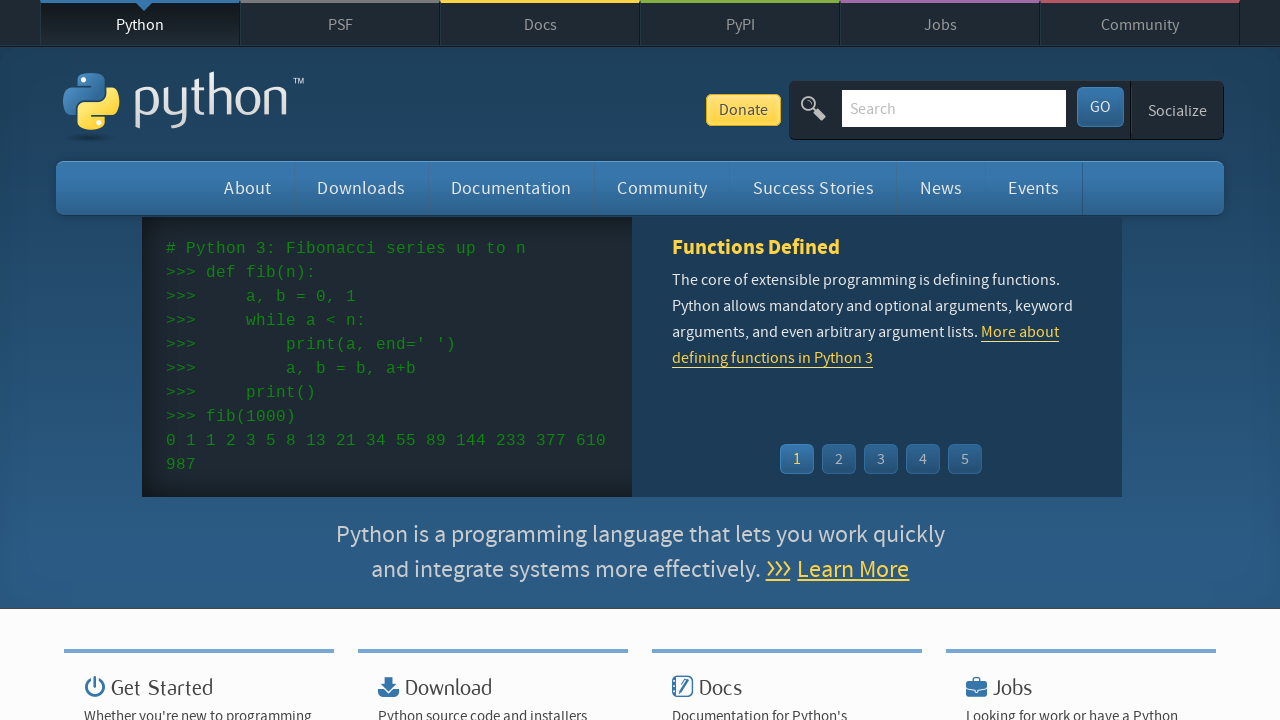

Verified 'Python' is present in page title
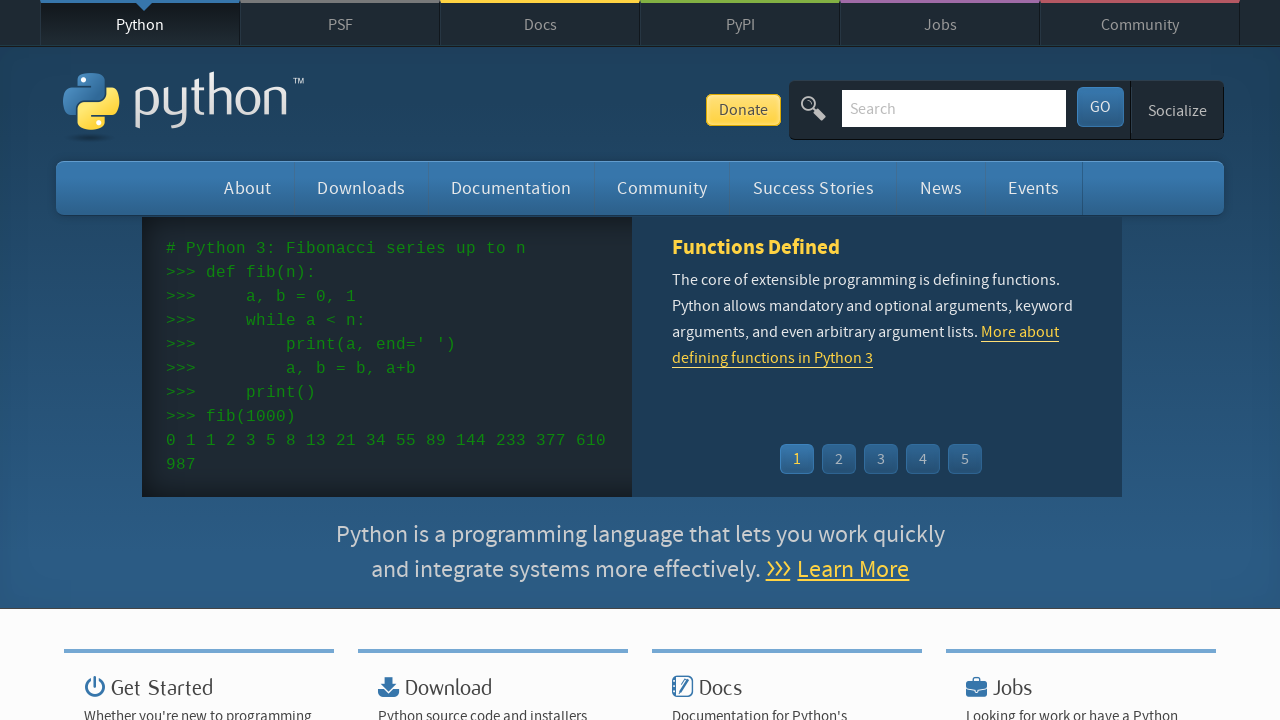

Filled search field with 'pycon' on input[name='q']
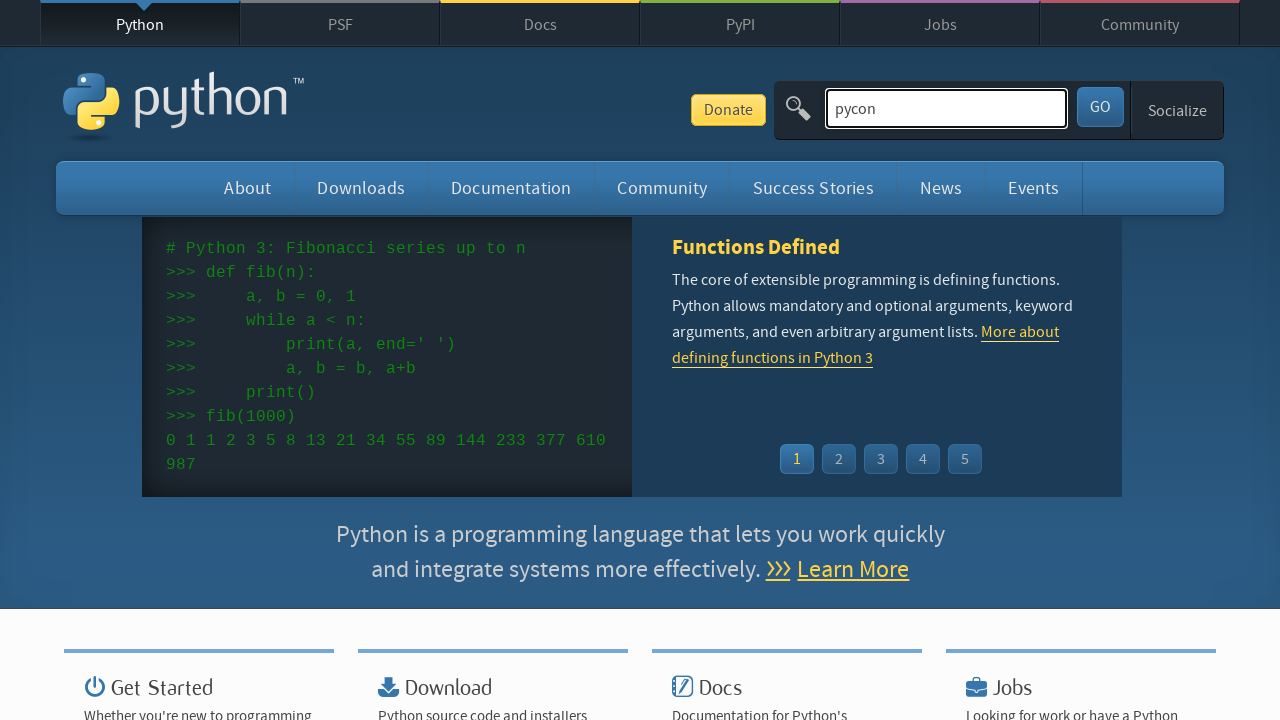

Pressed Enter to submit search form on input[name='q']
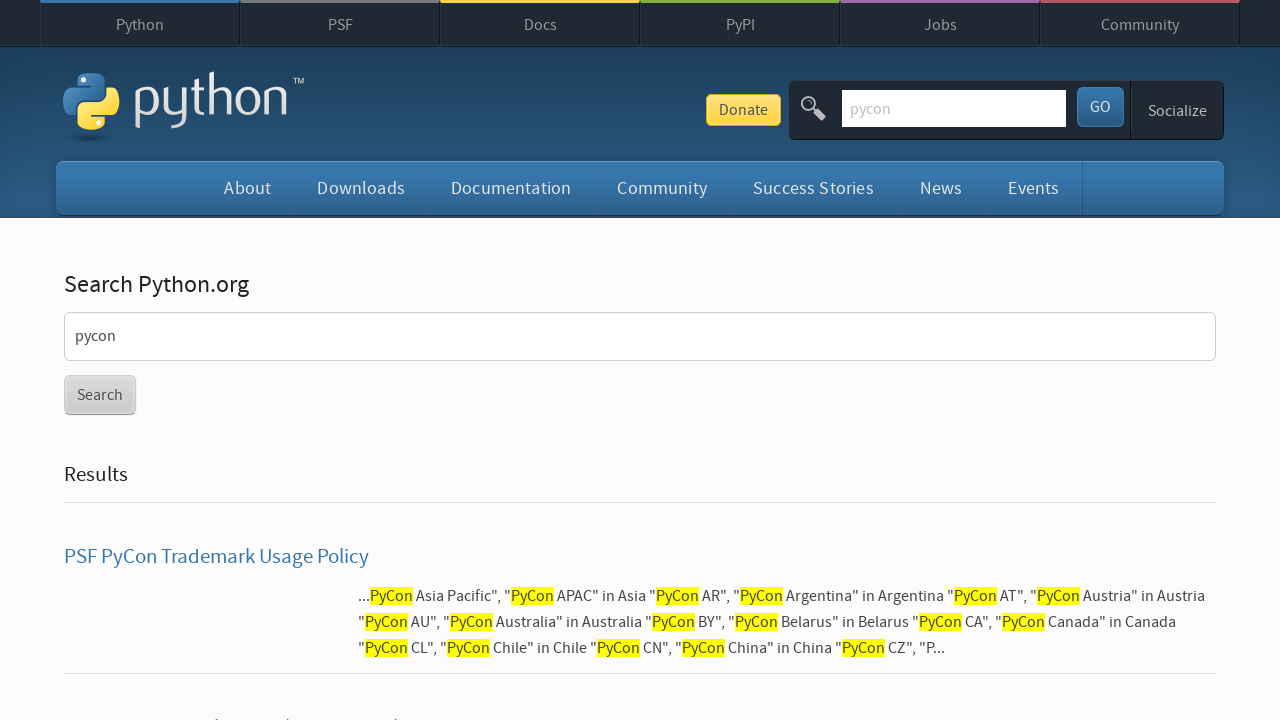

Waited for page to reach networkidle state
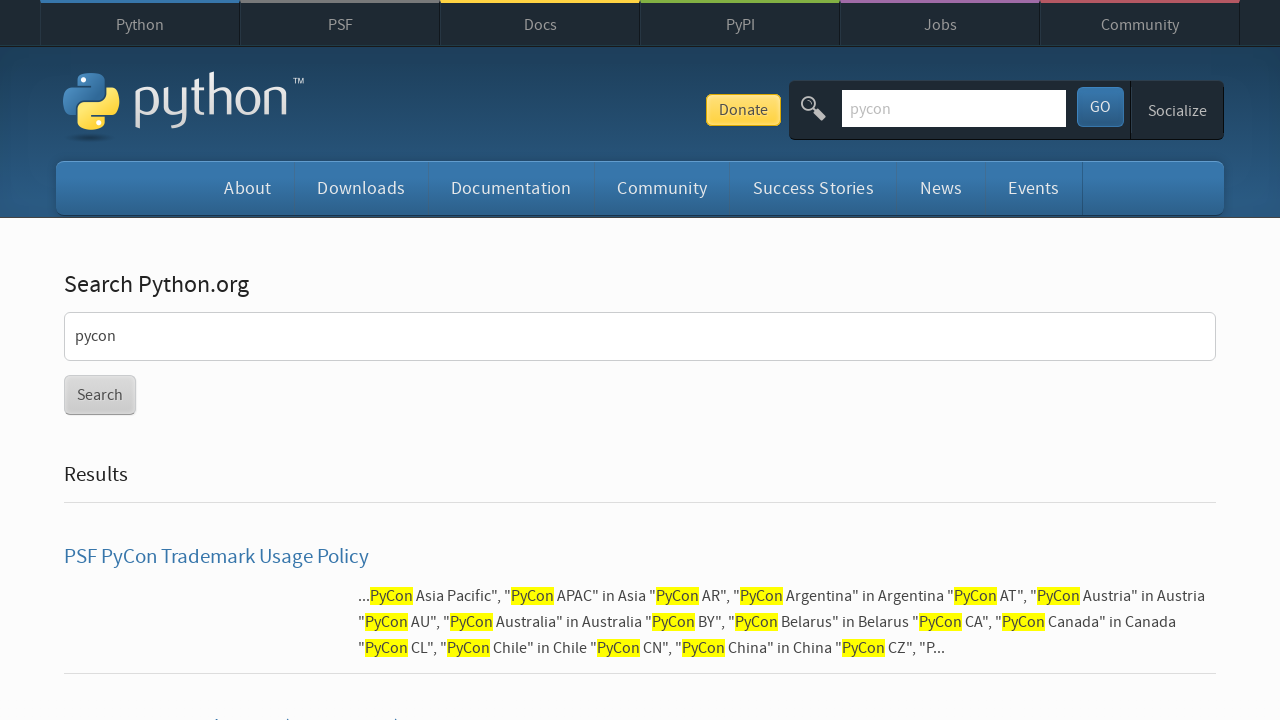

Verified search results were found (no 'No results found' message)
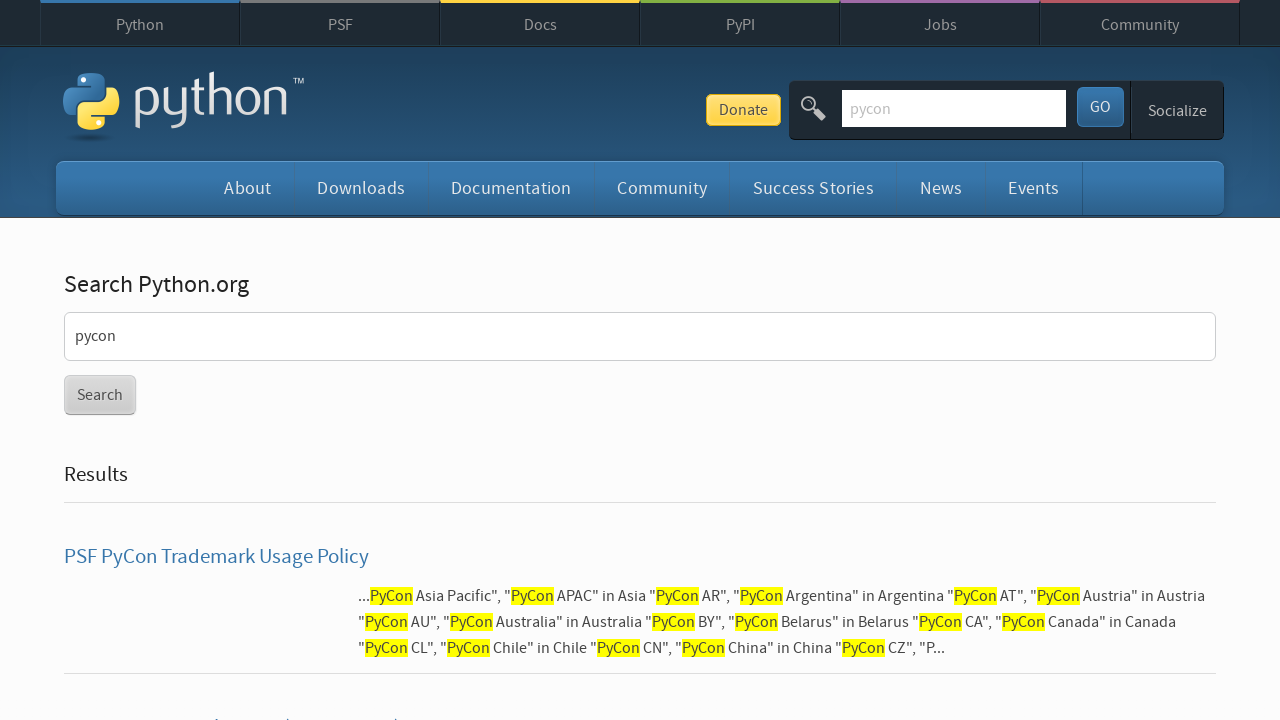

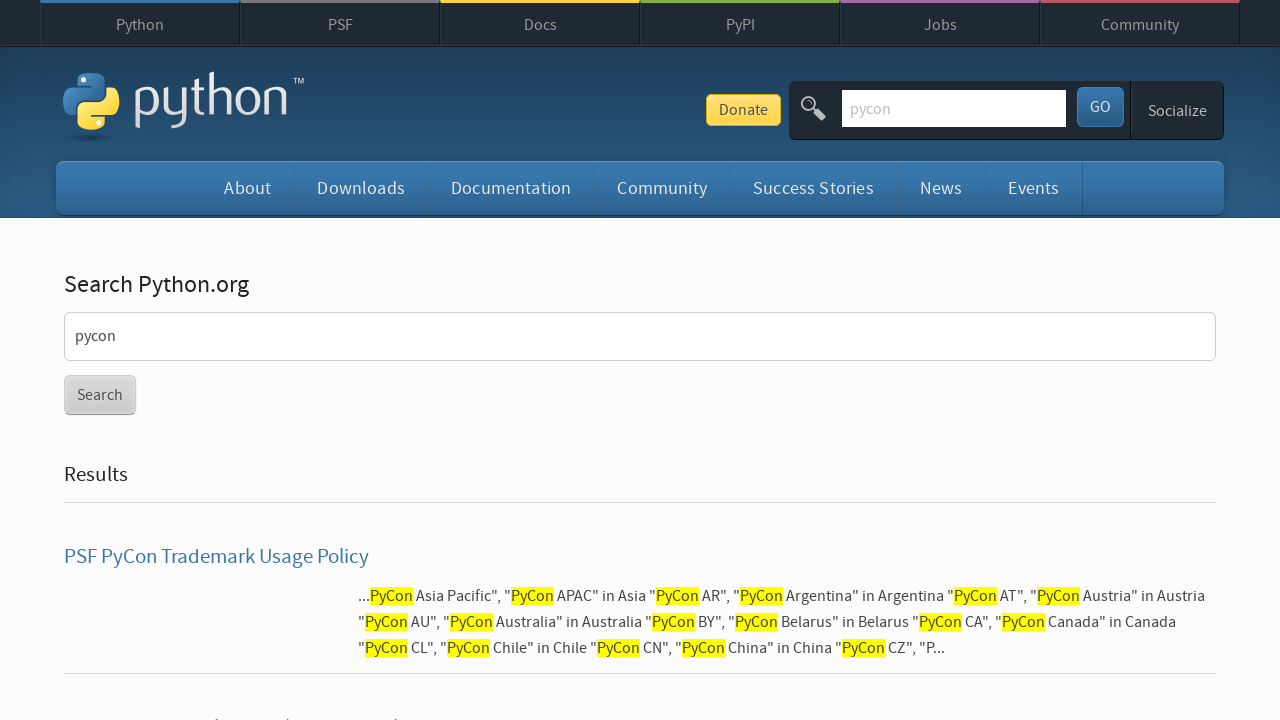